Navigates to the Guru99 Selenium tutorial page and verifies the page loads successfully

Starting URL: https://www.guru99.com/selenium-tutorial.html

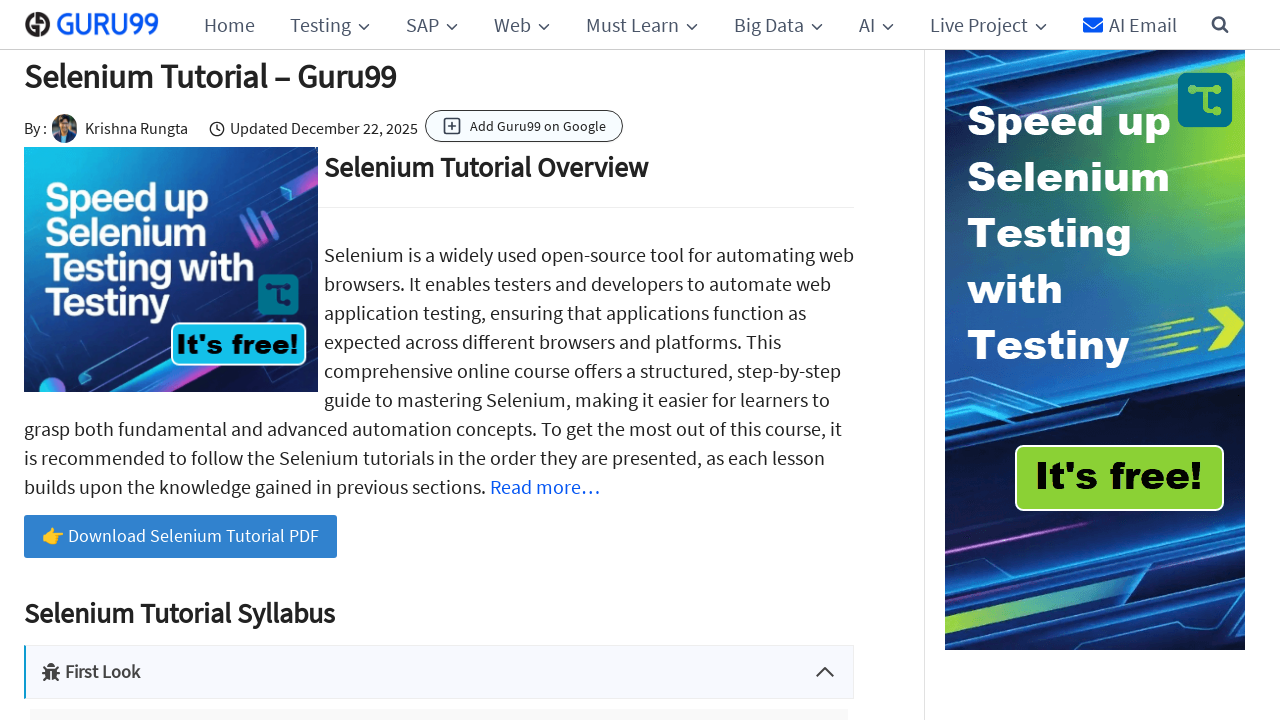

Navigated to Guru99 Selenium tutorial page
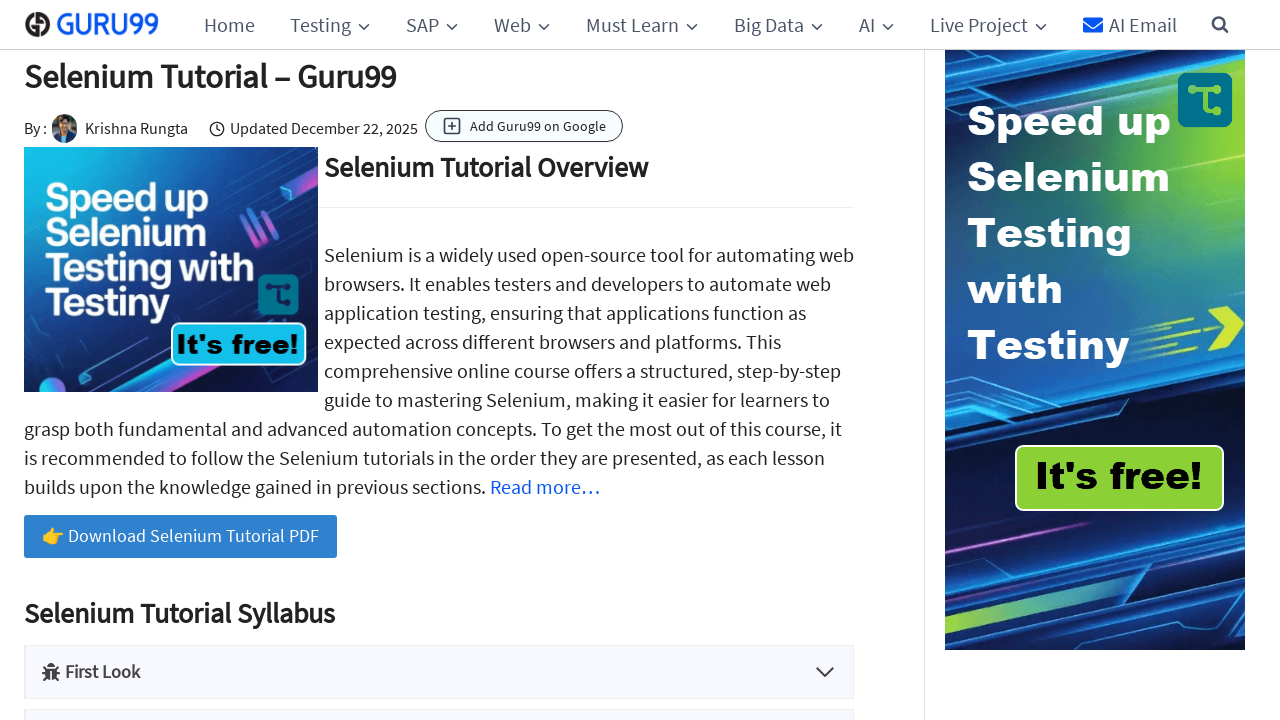

Page DOM content has fully loaded
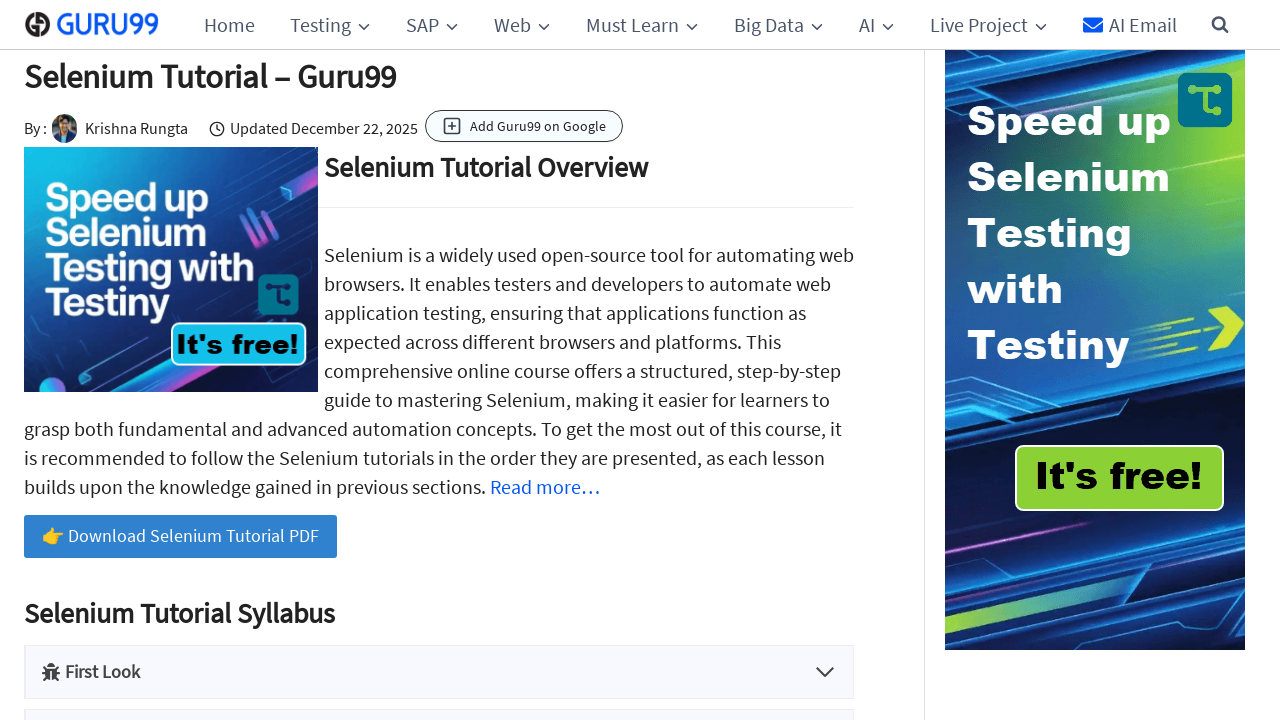

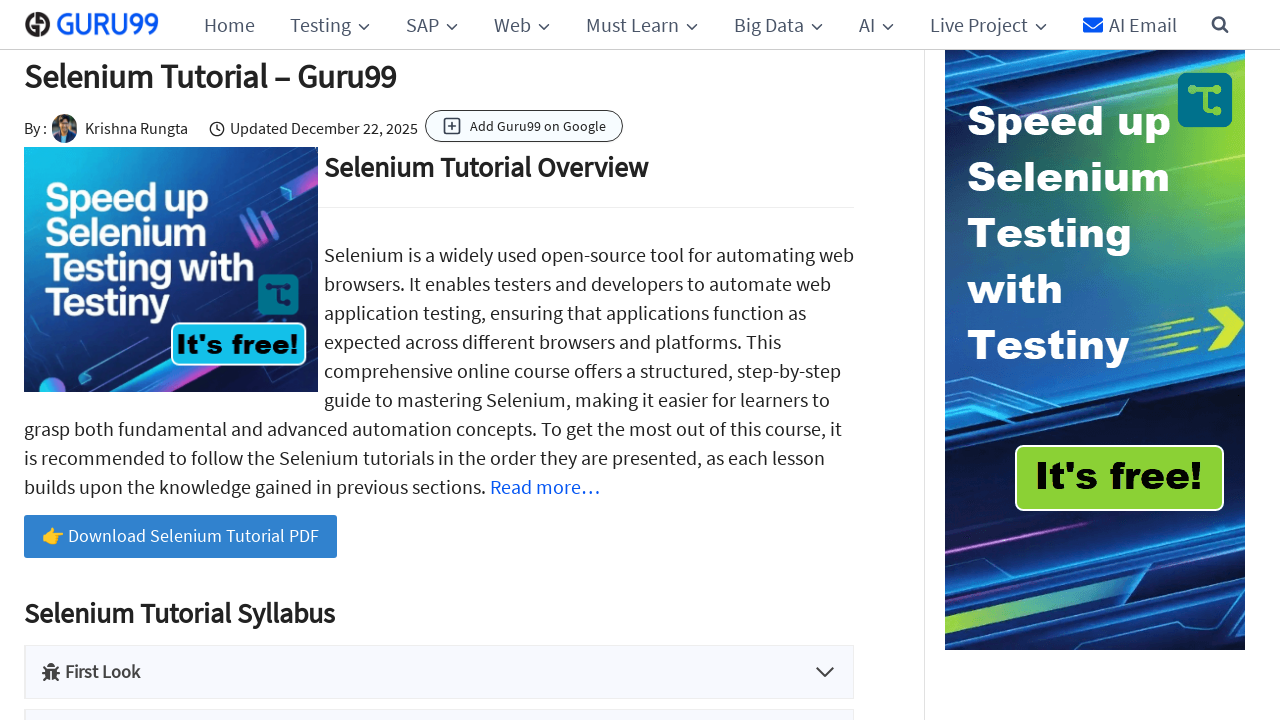